Tests file download functionality by clicking a download link and verifying that a file is downloaded to the local disk.

Starting URL: http://the-internet.herokuapp.com/download

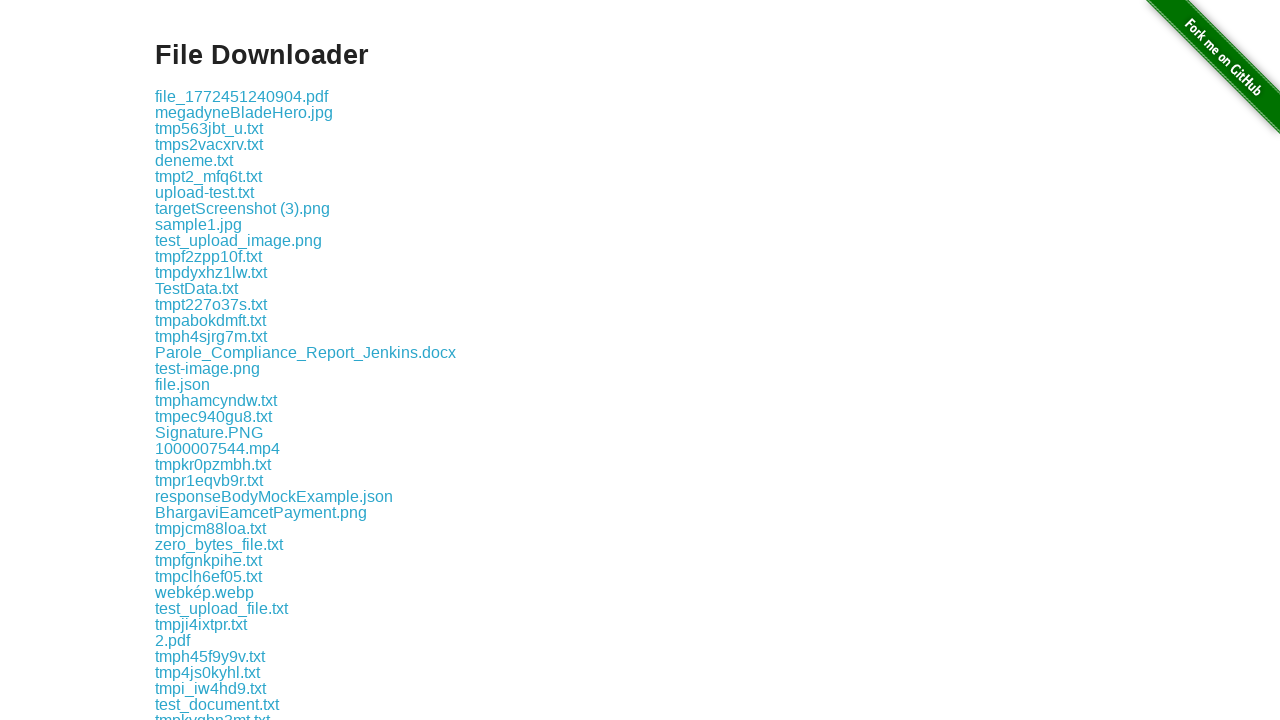

Located the first download link on the page
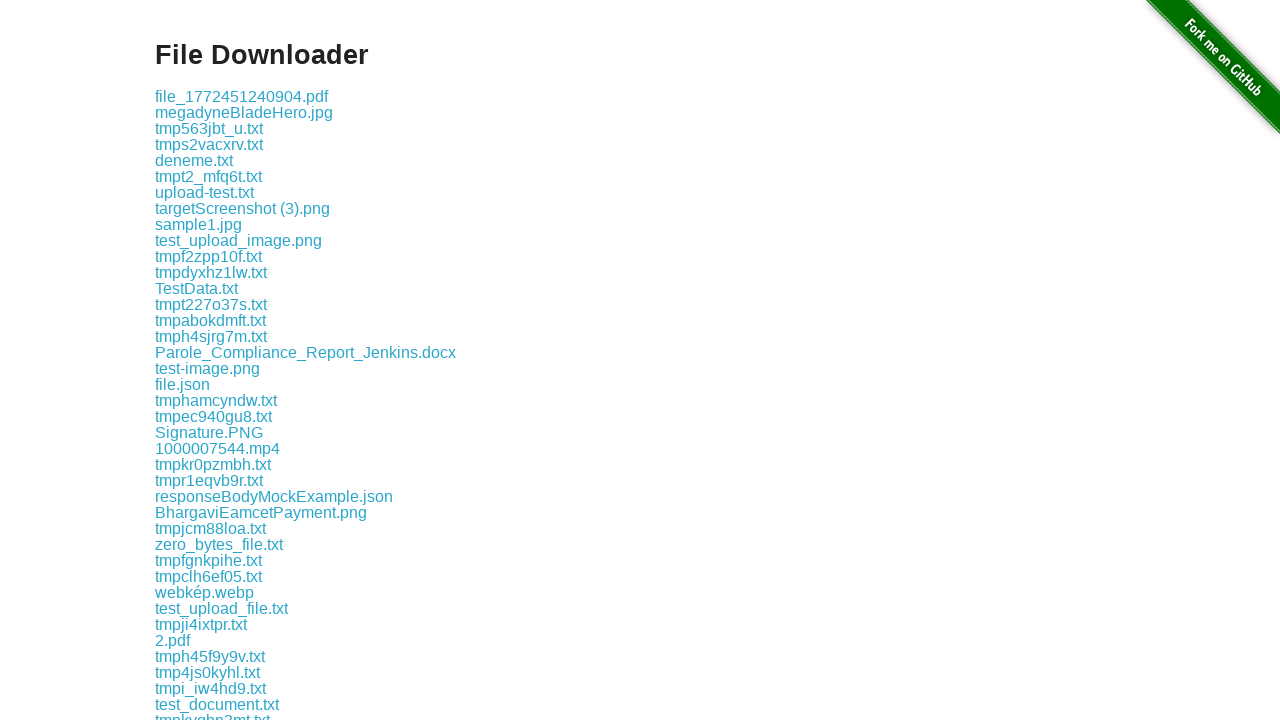

Clicked the download link at (242, 96) on .example a >> nth=0
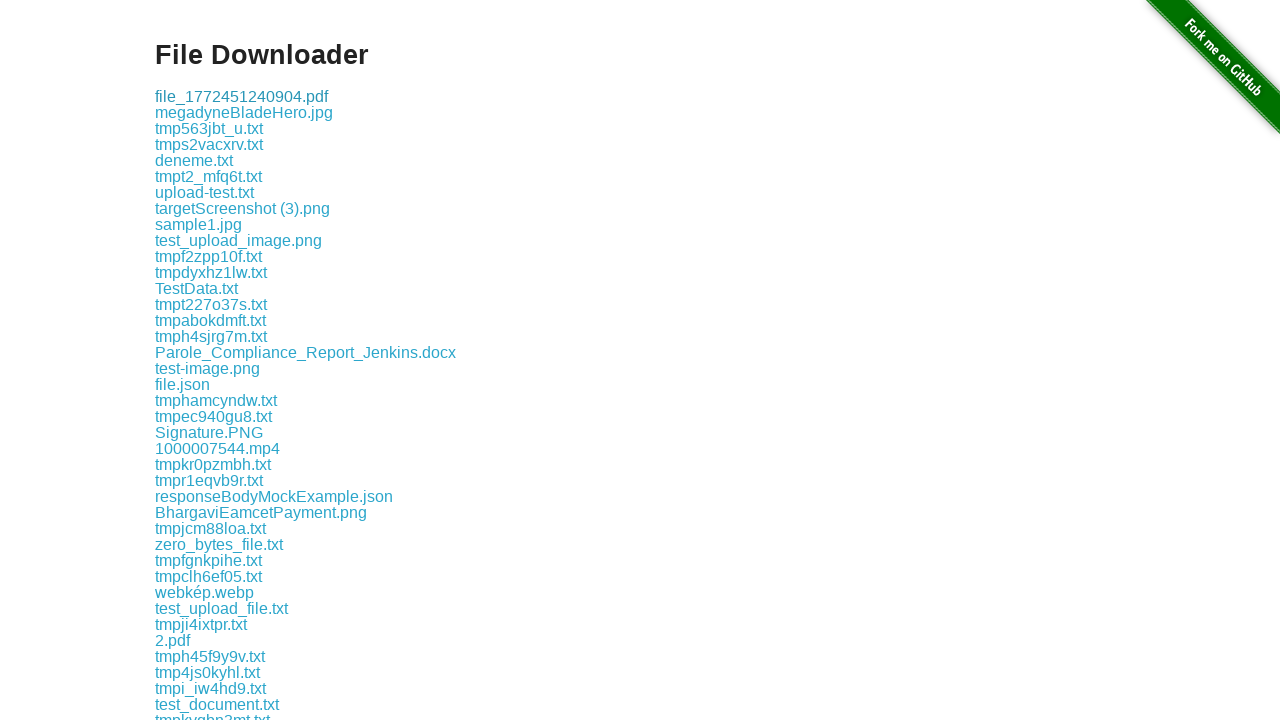

Waited 2 seconds for download to start
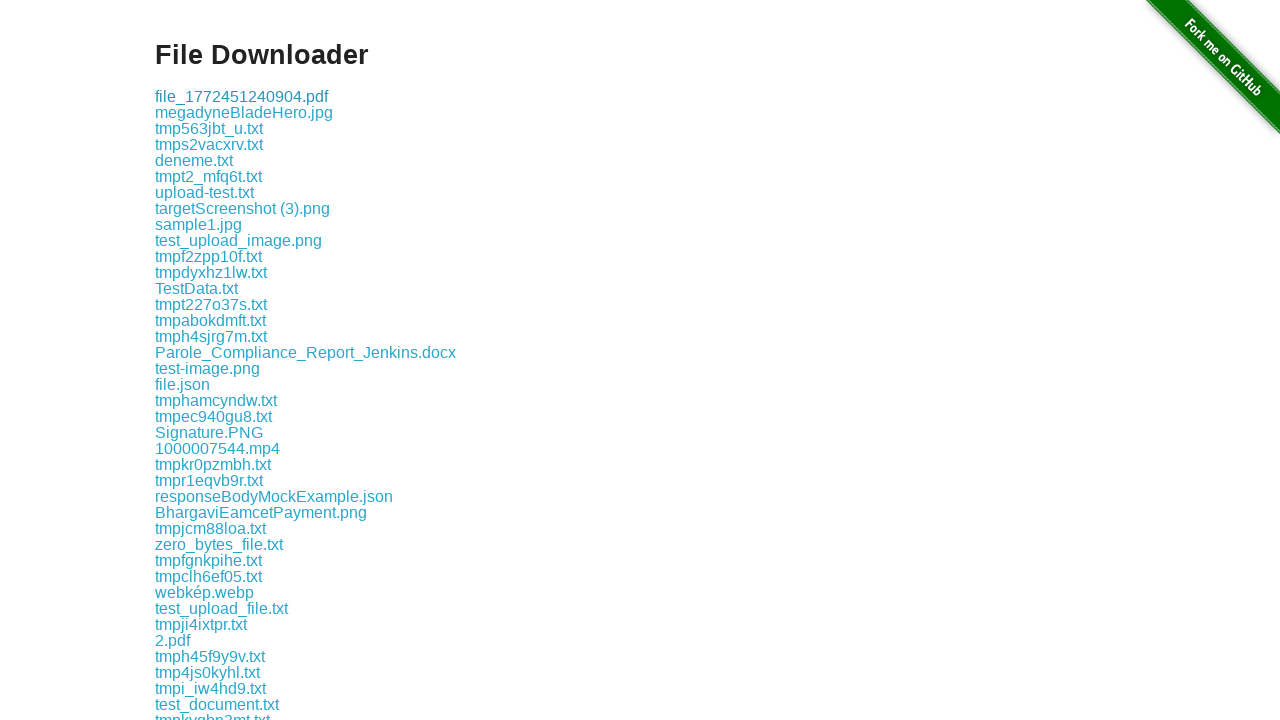

Verified the download example section is still present on the page
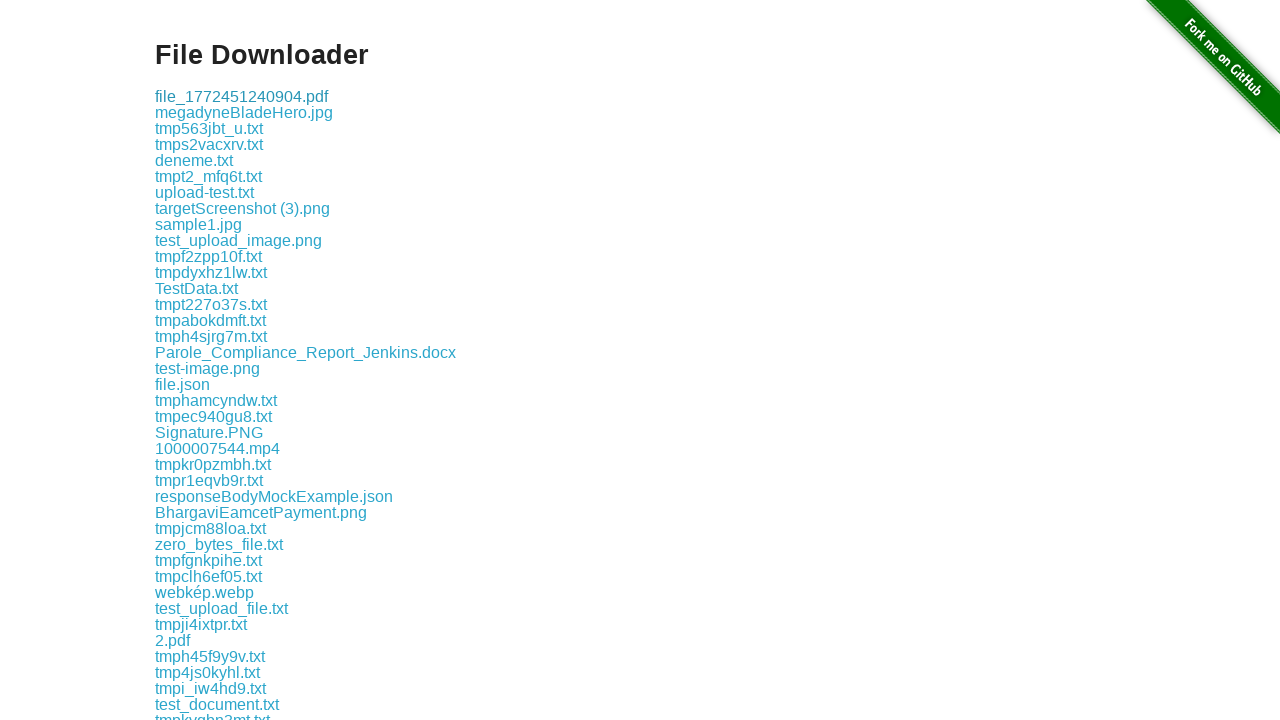

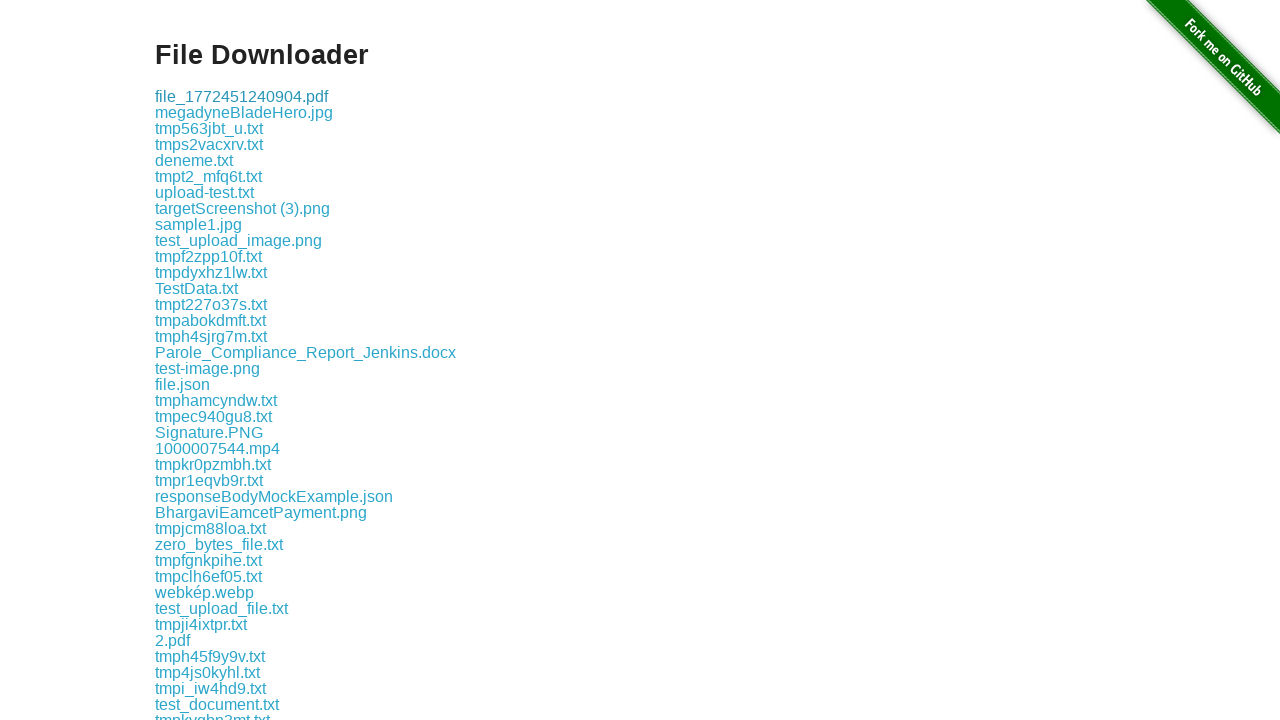